Tests dynamic controls by clicking checkbox and remove button, then clicking enable button to verify dynamic element states

Starting URL: https://the-internet.herokuapp.com/dynamic_controls

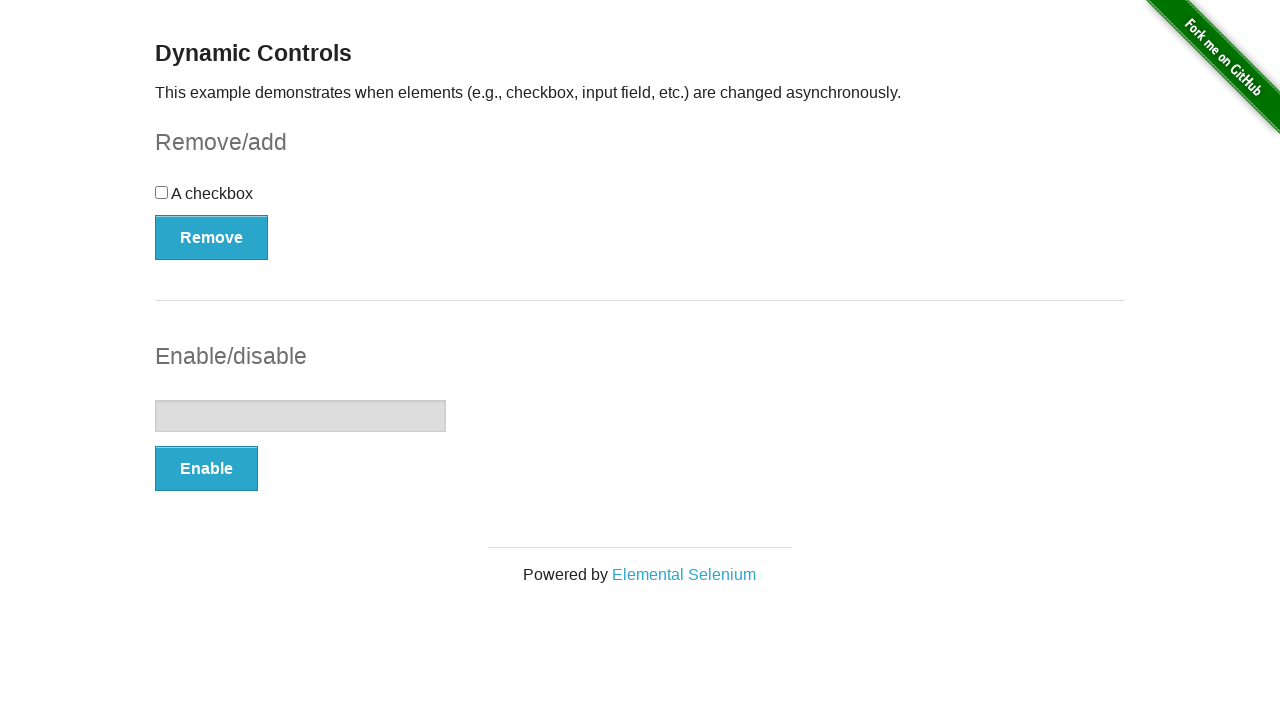

Navigated to dynamic controls page
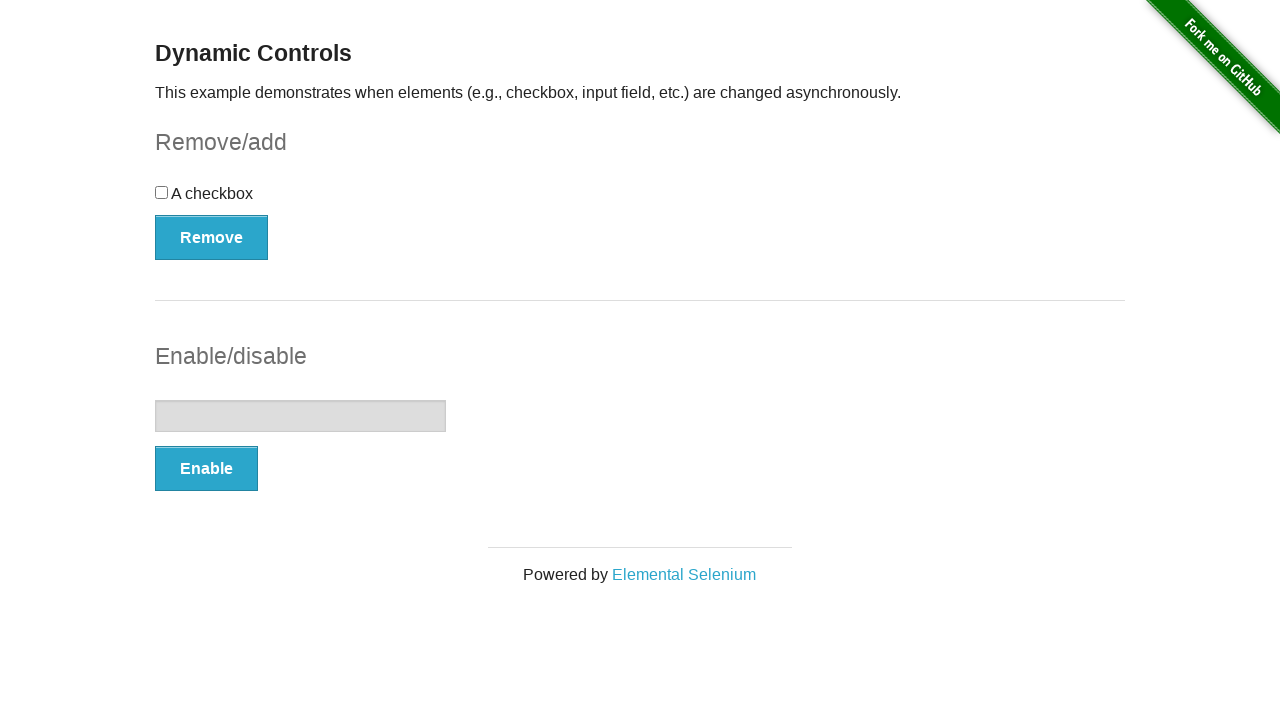

Clicked the checkbox to select it at (162, 192) on input[type='checkbox']
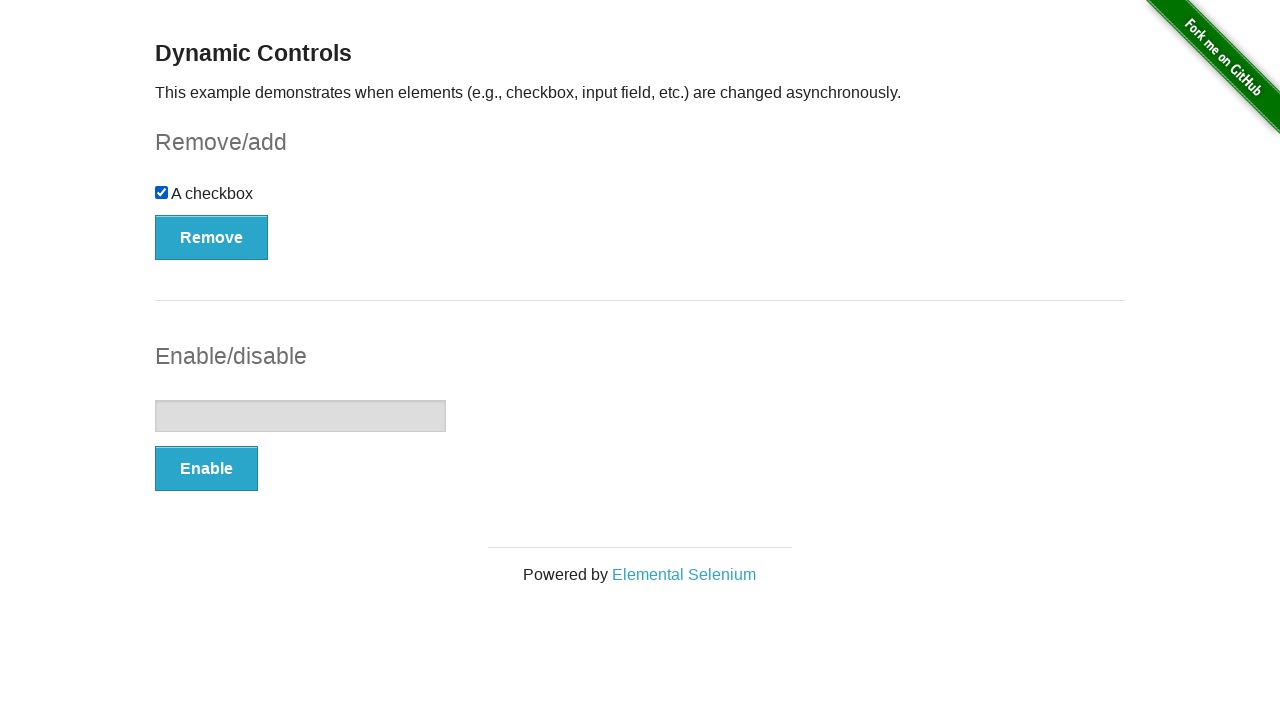

Clicked Remove button to remove the checkbox at (212, 237) on button:has-text('Remove')
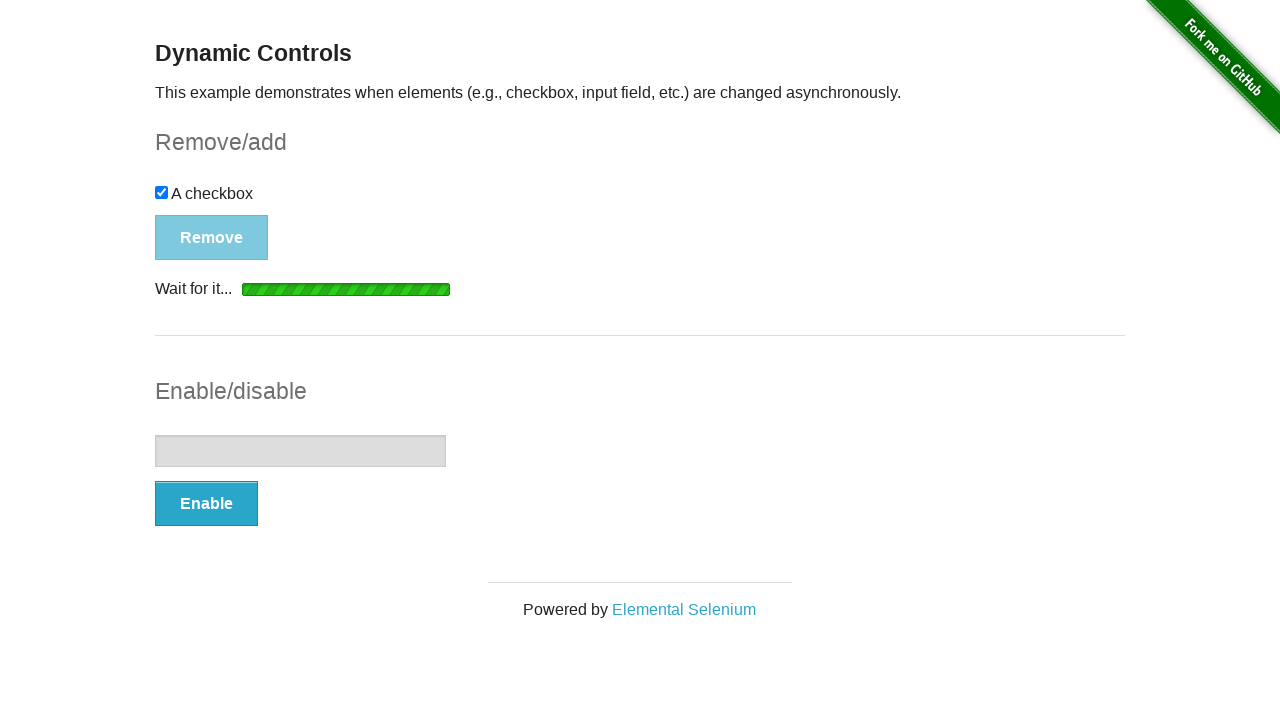

Removal message appeared
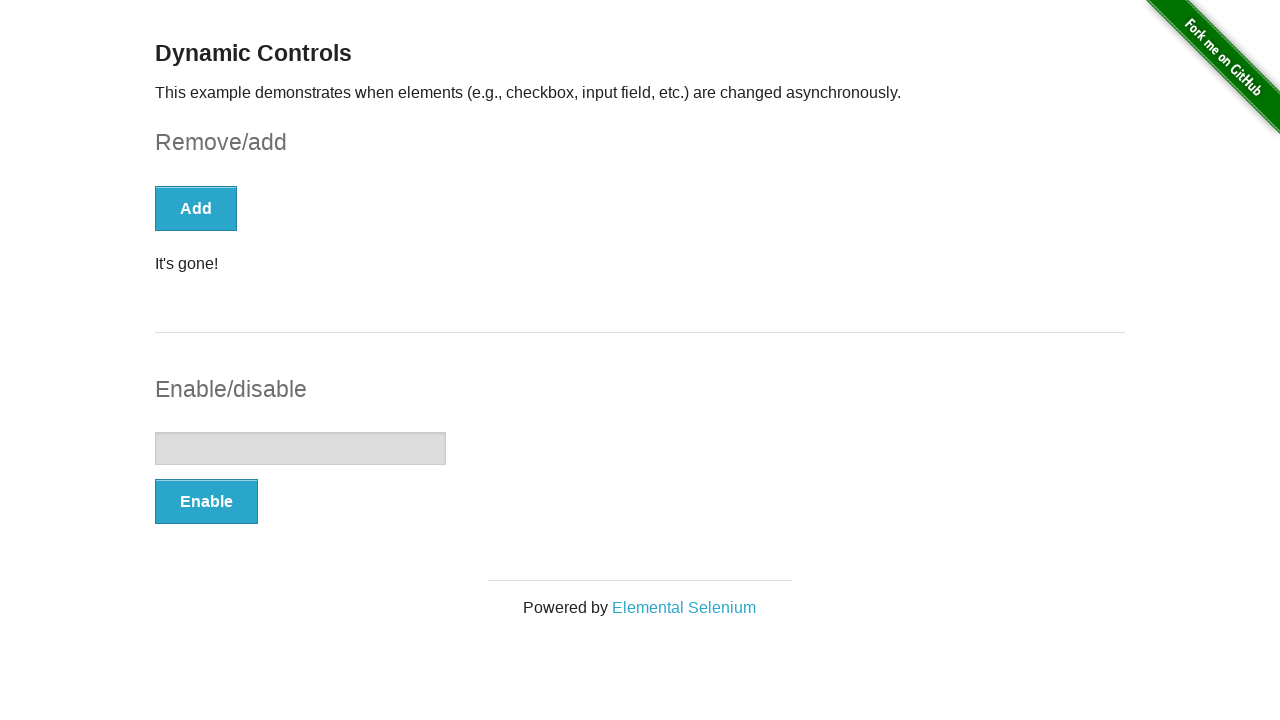

Clicked Enable button to re-enable the checkbox at (206, 501) on button:has-text('Enable')
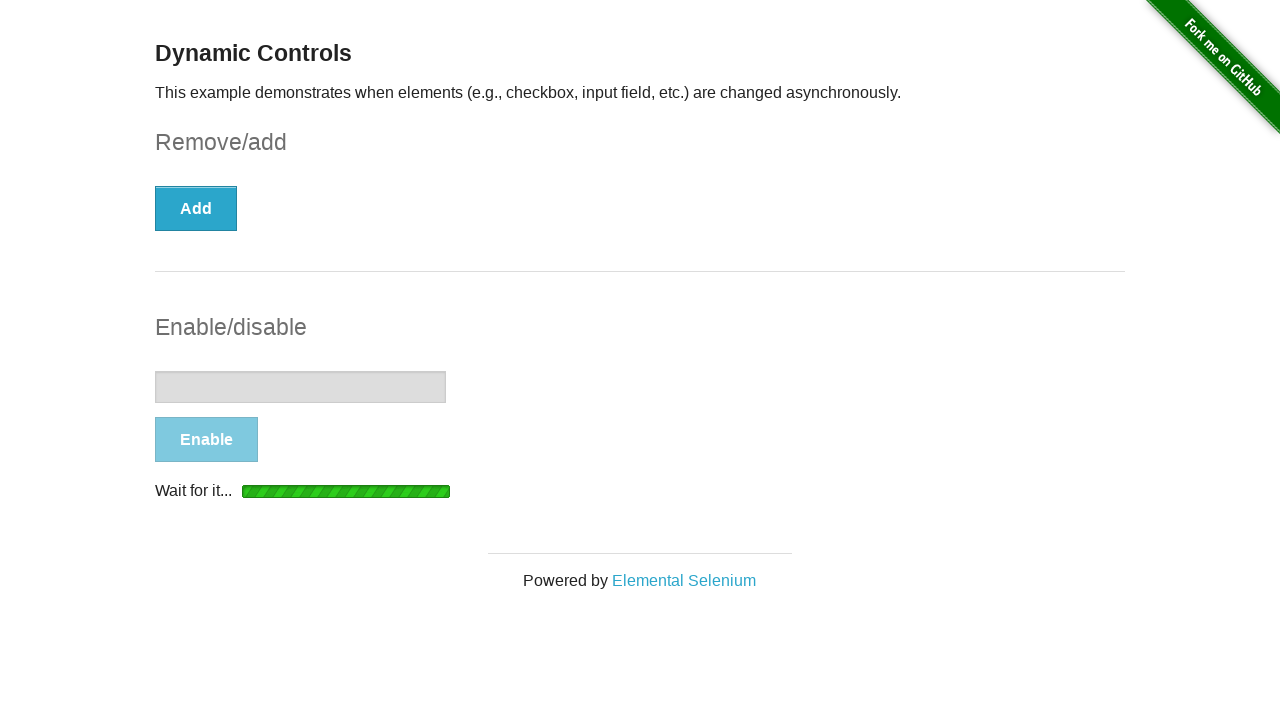

Enabled message appeared, verifying dynamic element state
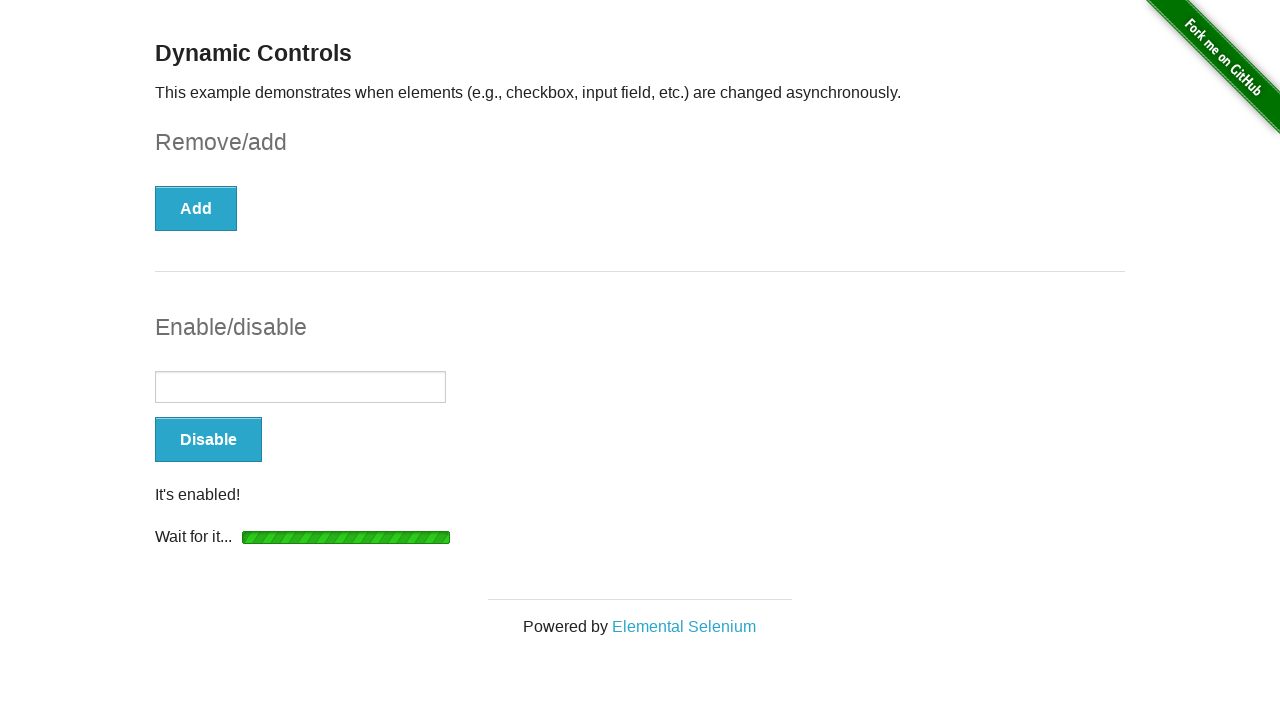

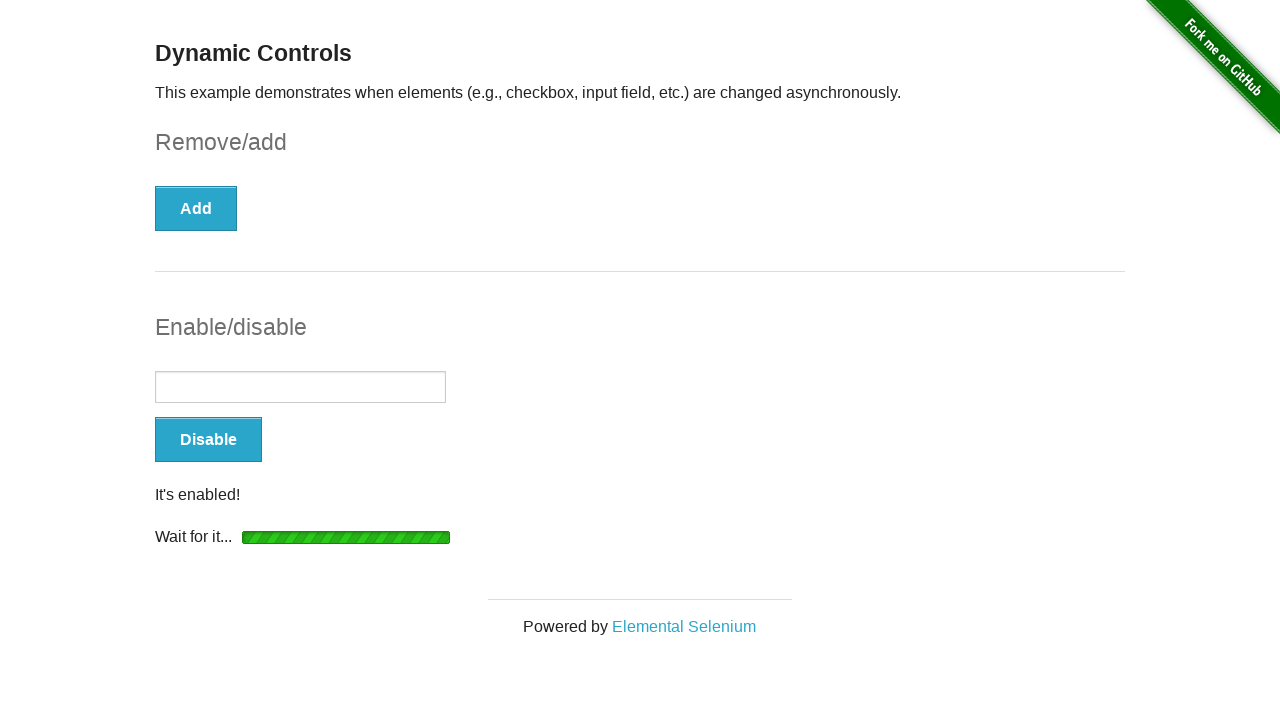